Tests window handling by clicking a link that opens a new window, extracting email text from the new window, and using it to fill a form field in the original window

Starting URL: https://rahulshettyacademy.com/loginpagePractise/

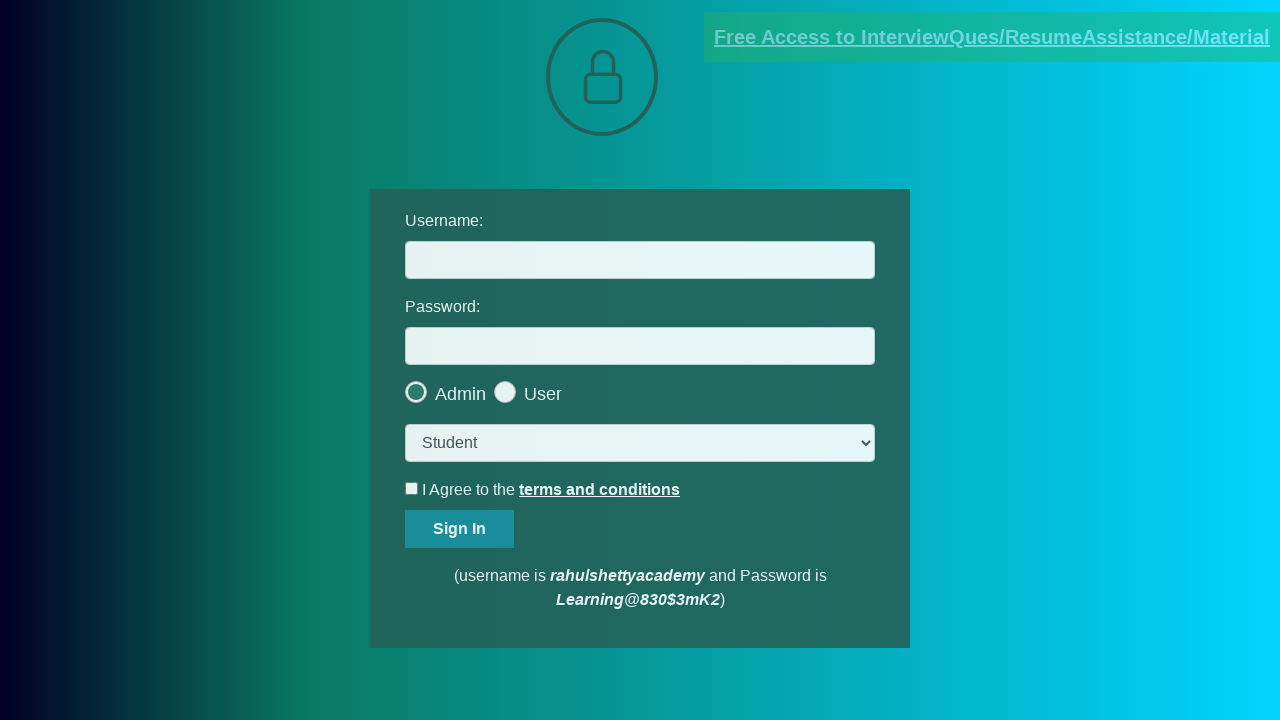

Clicked blinking text link to open new window at (992, 37) on .blinkingText
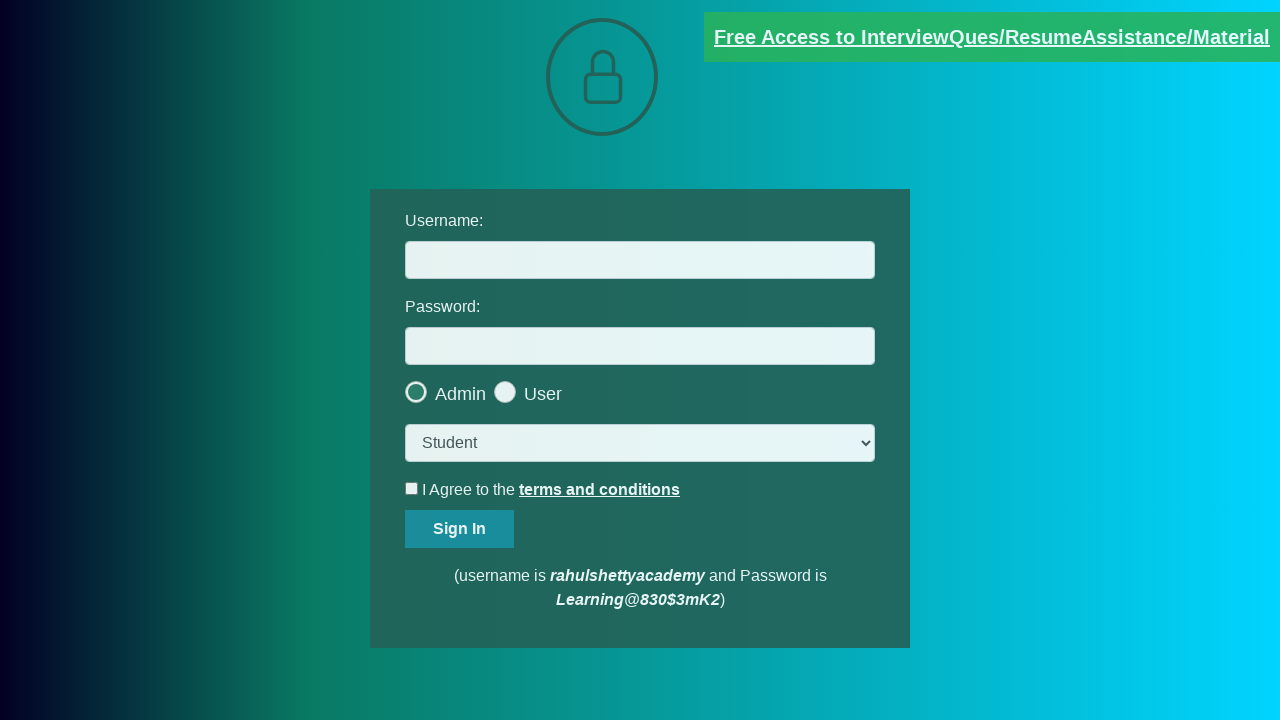

New window opened and captured
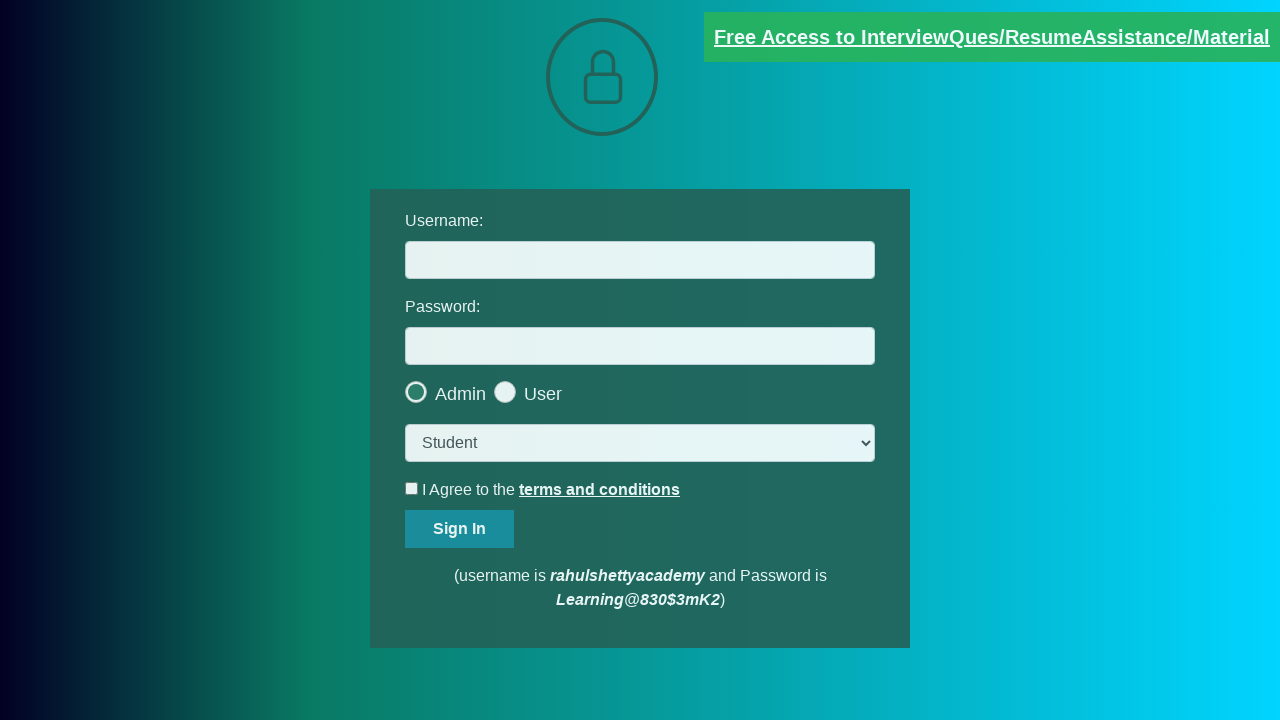

Extracted text content from red paragraph in new window
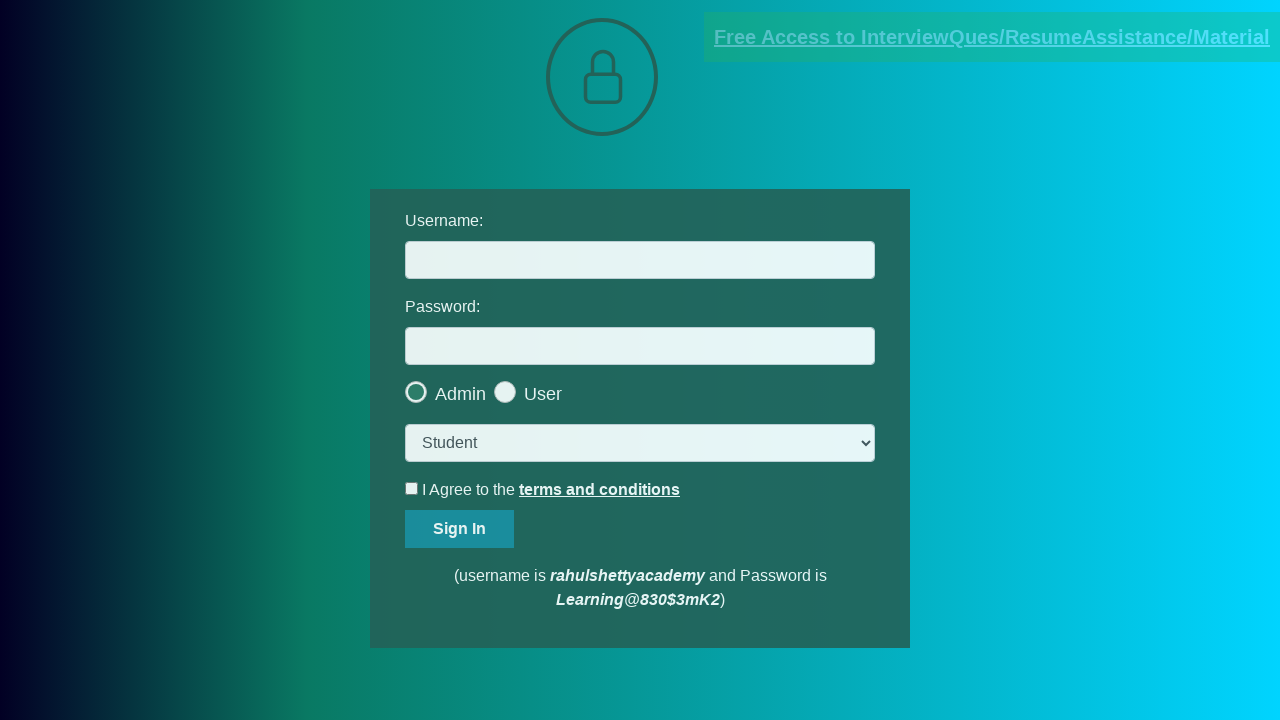

Parsed email address from text: mentor@rahulshettyacademy.com
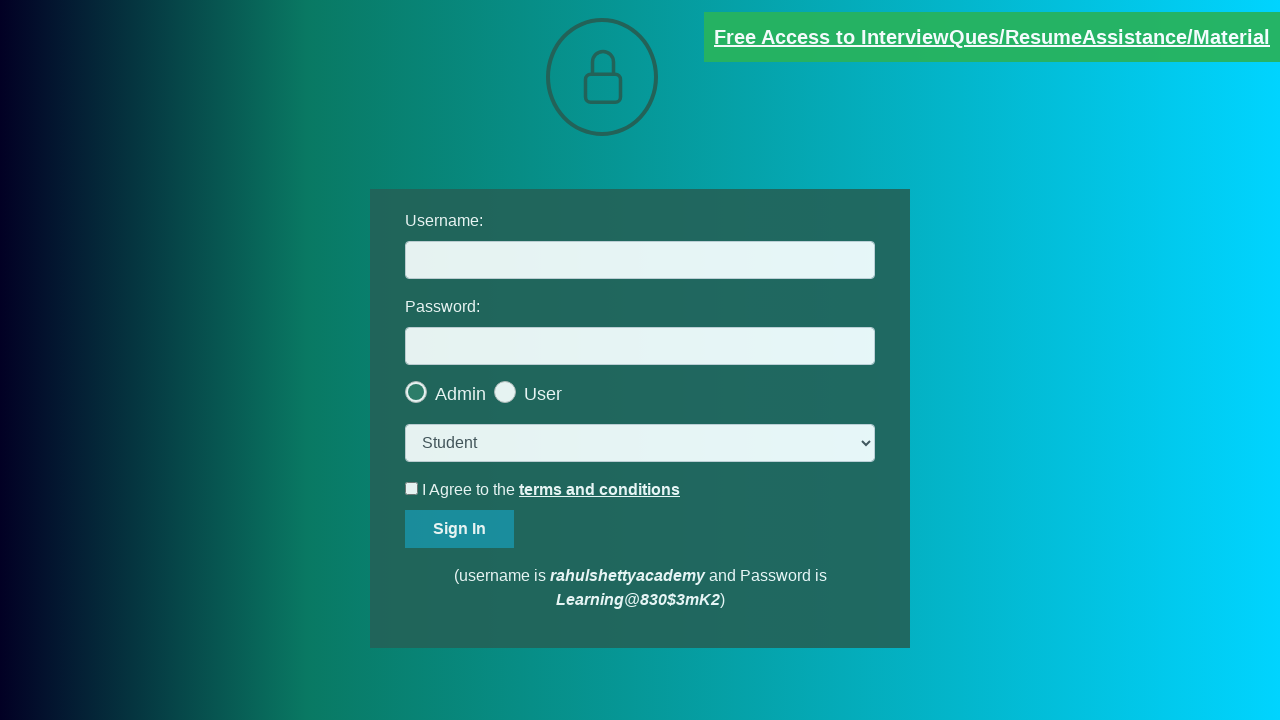

Closed new window and switched back to original
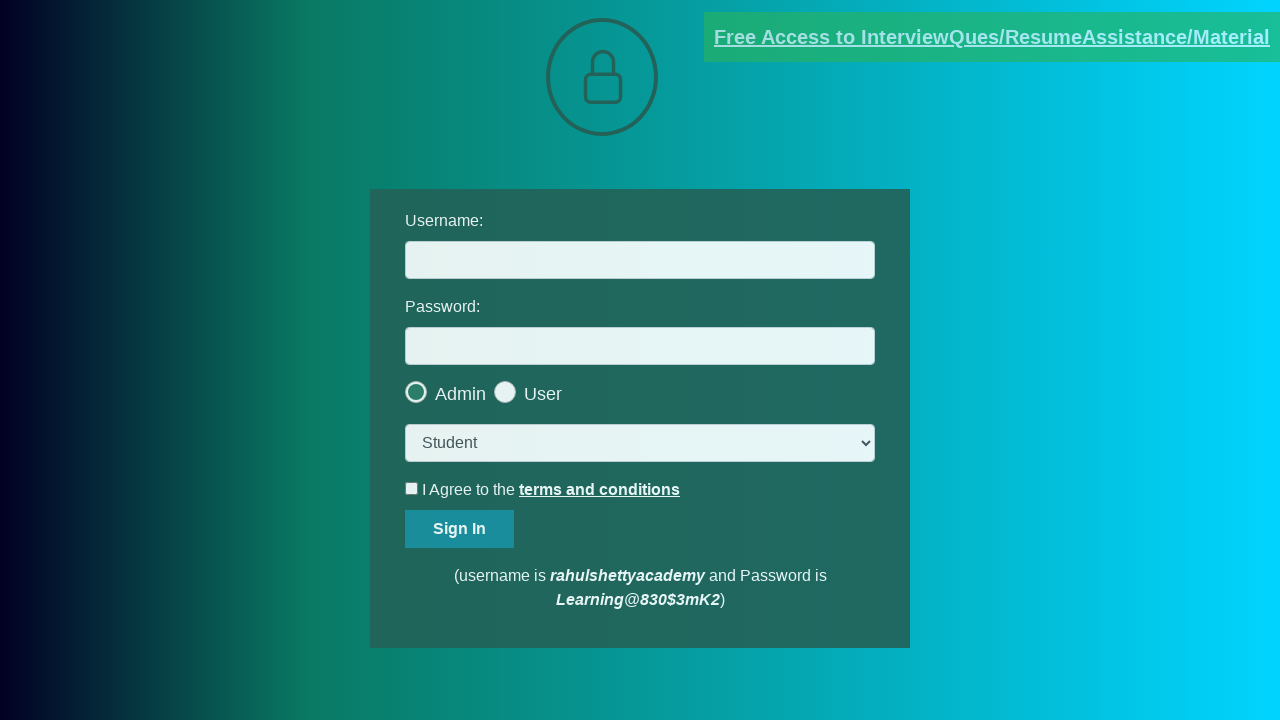

Filled username field with extracted email: mentor@rahulshettyacademy.com on #username
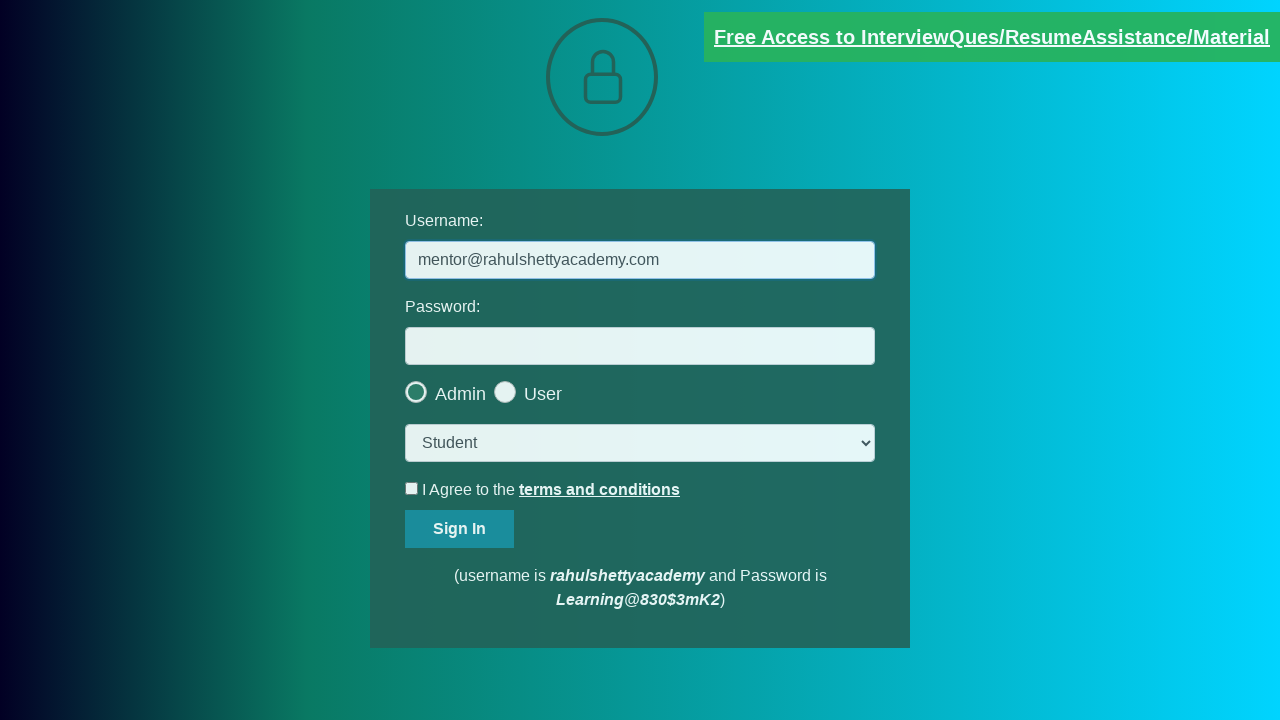

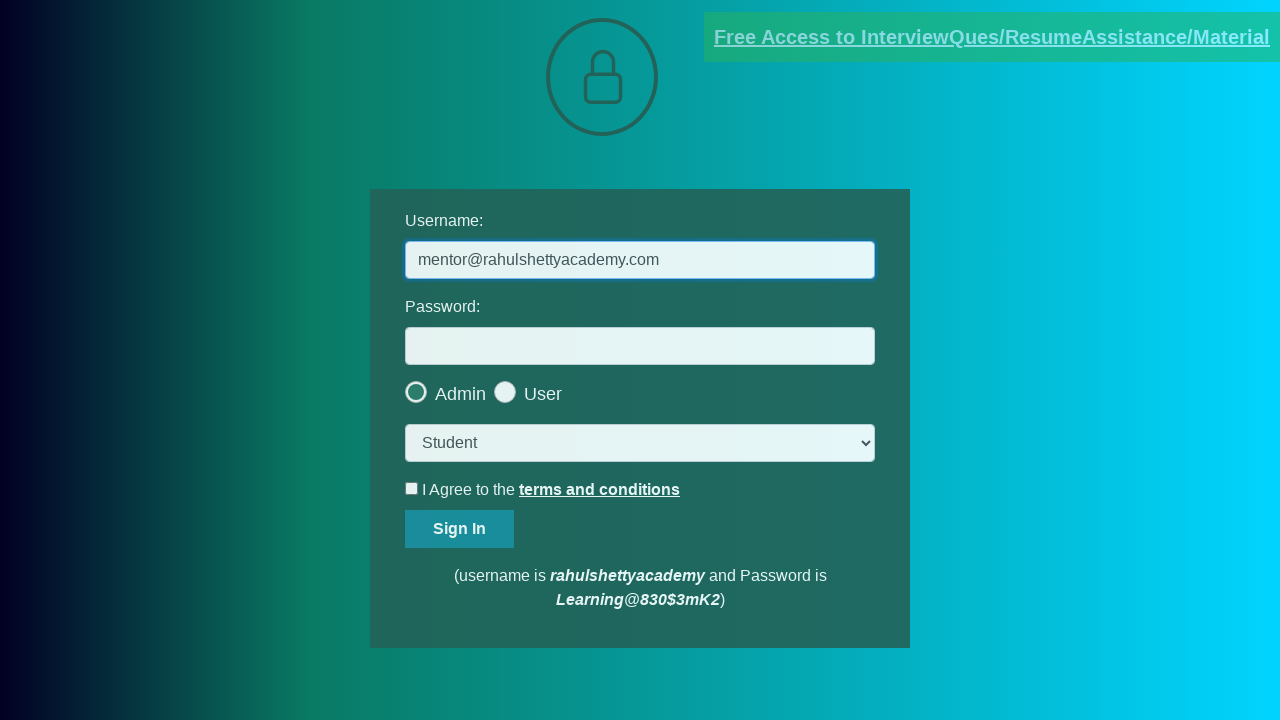